Tests that the Clear completed button displays correct text when items are completed

Starting URL: https://demo.playwright.dev/todomvc

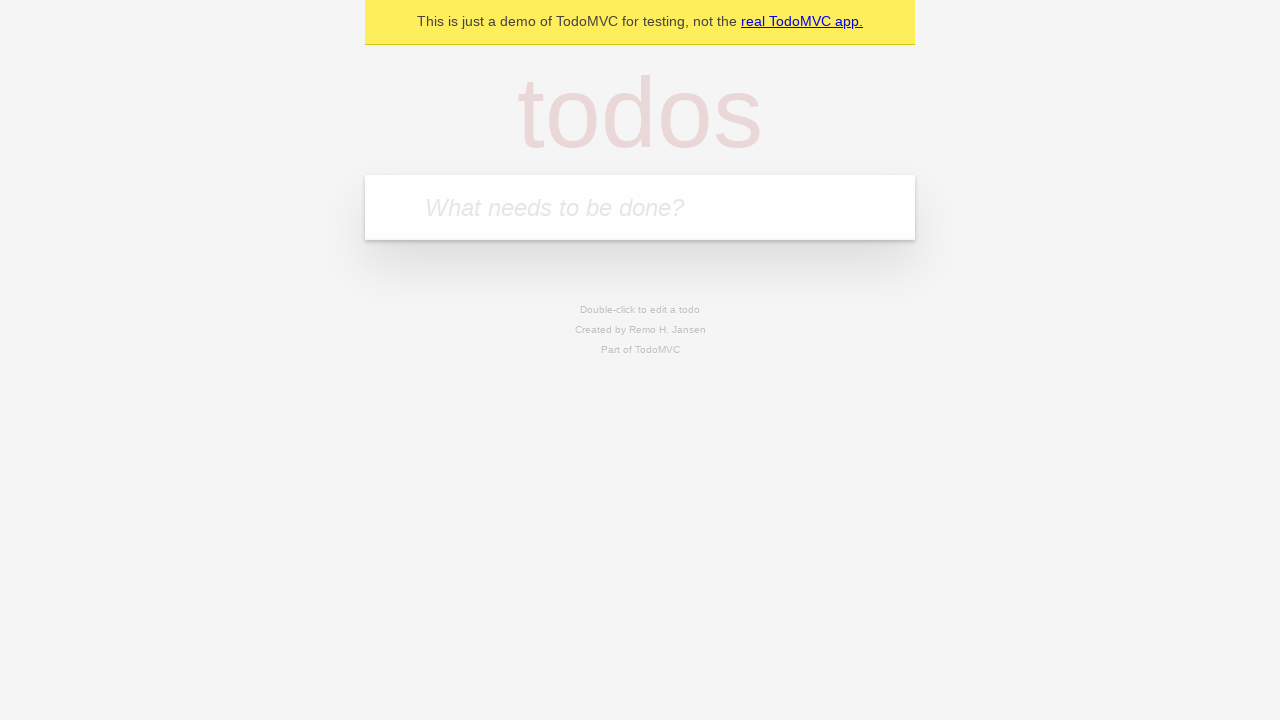

Navigated to TodoMVC demo application
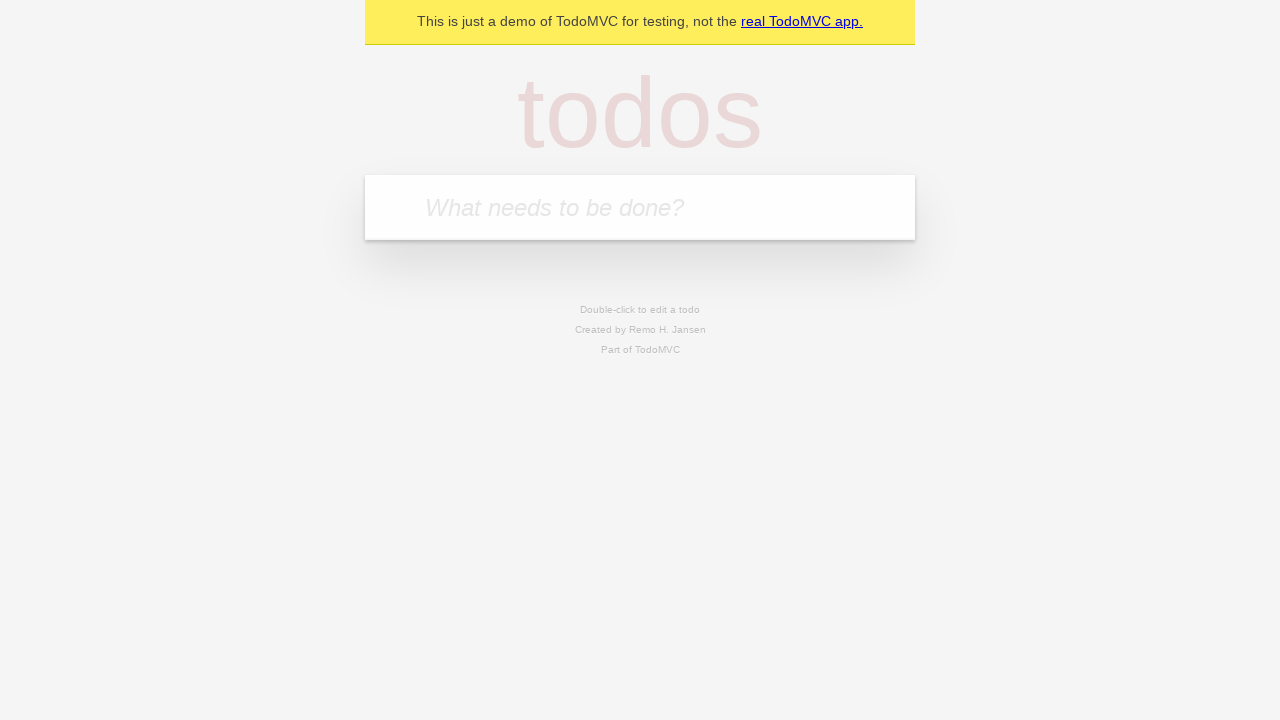

Located the new todo input field
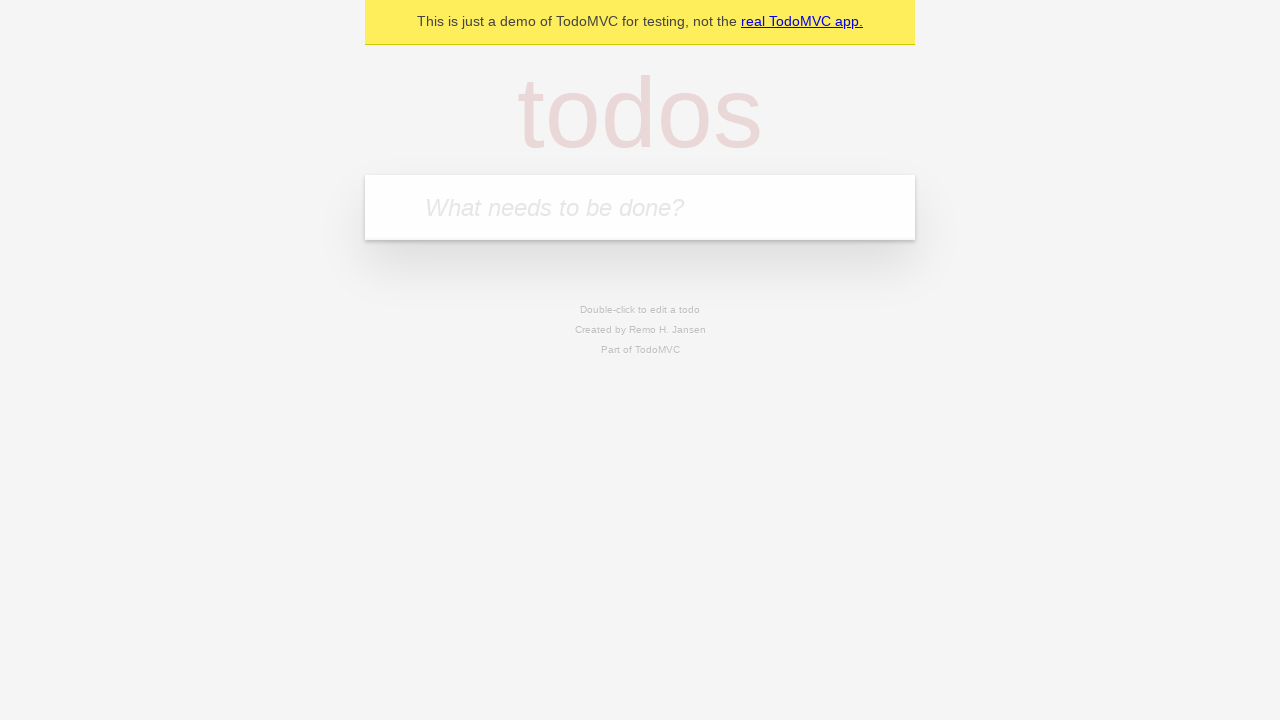

Filled todo input with 'buy some cheese' on internal:attr=[placeholder="What needs to be done?"i]
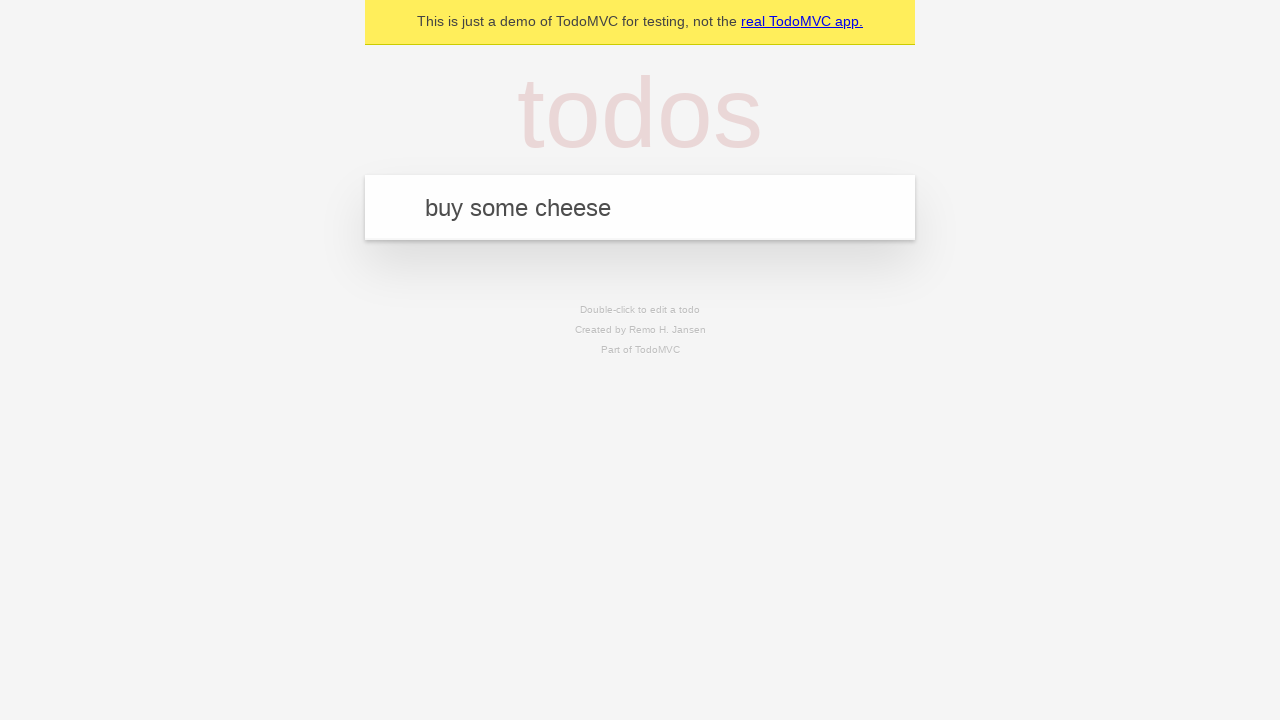

Added todo item 'buy some cheese' to the list on internal:attr=[placeholder="What needs to be done?"i]
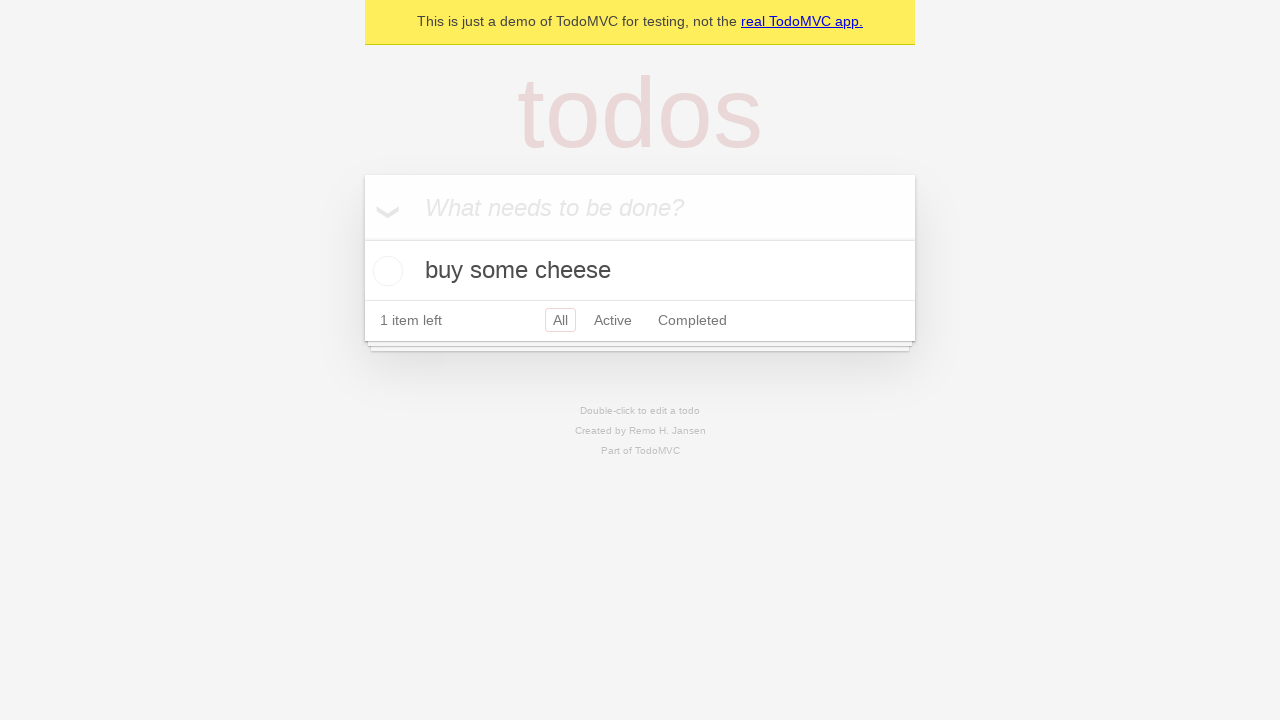

Filled todo input with 'feed the cat' on internal:attr=[placeholder="What needs to be done?"i]
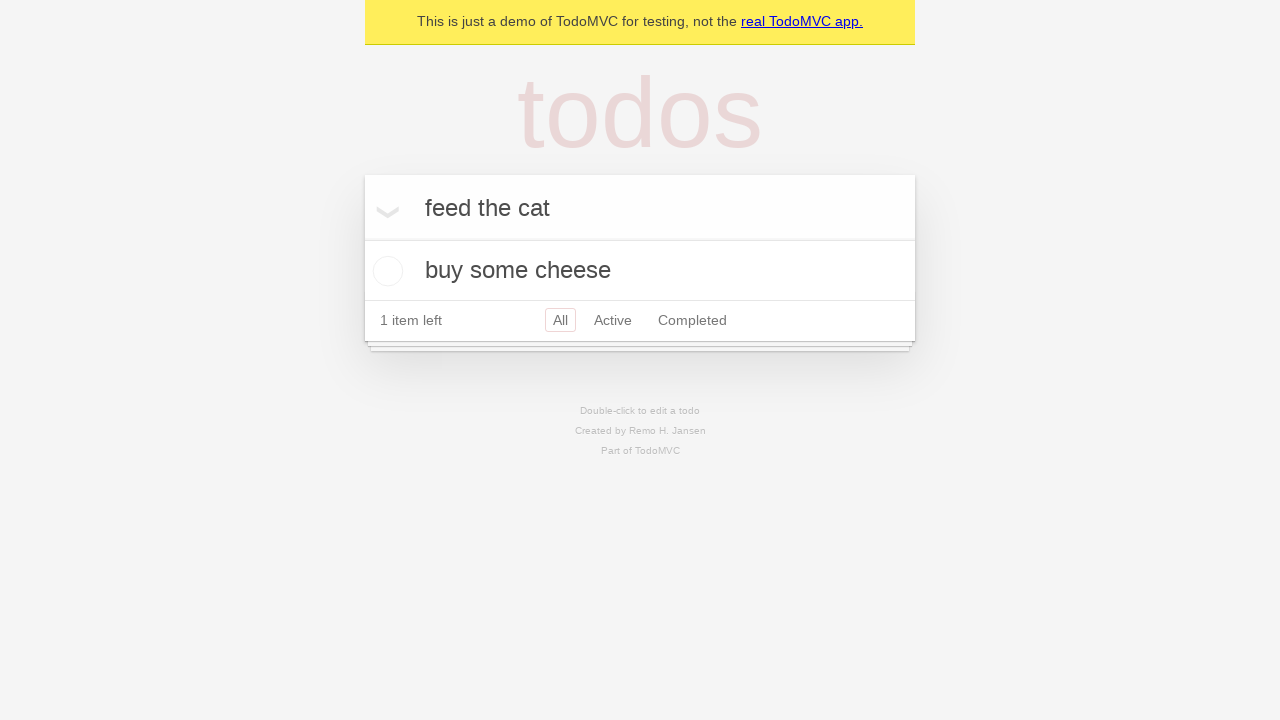

Added todo item 'feed the cat' to the list on internal:attr=[placeholder="What needs to be done?"i]
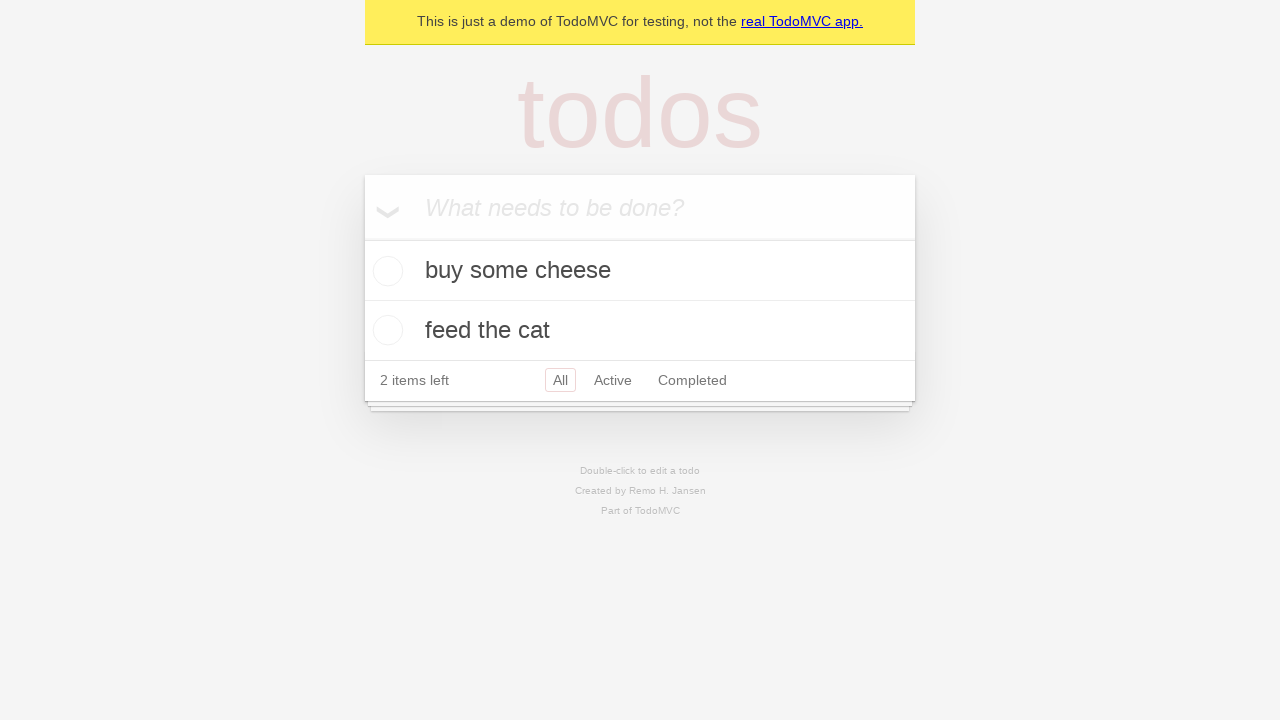

Filled todo input with 'book a doctors appointment' on internal:attr=[placeholder="What needs to be done?"i]
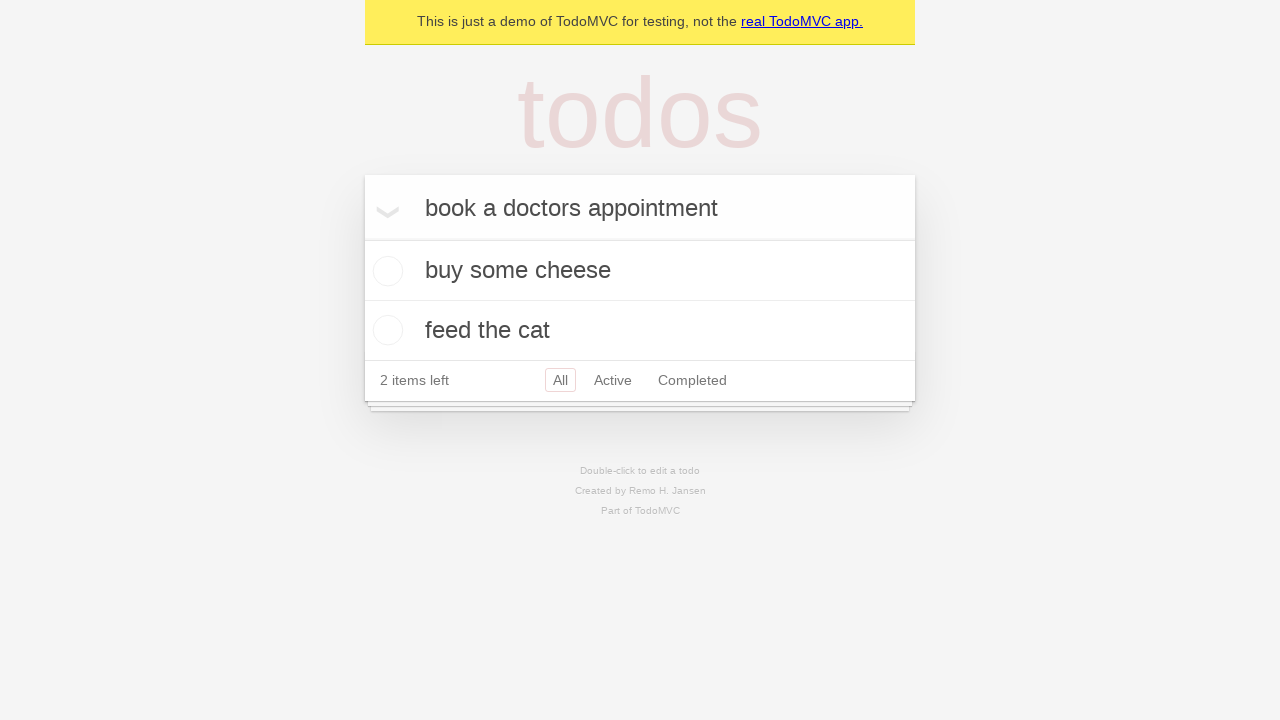

Added todo item 'book a doctors appointment' to the list on internal:attr=[placeholder="What needs to be done?"i]
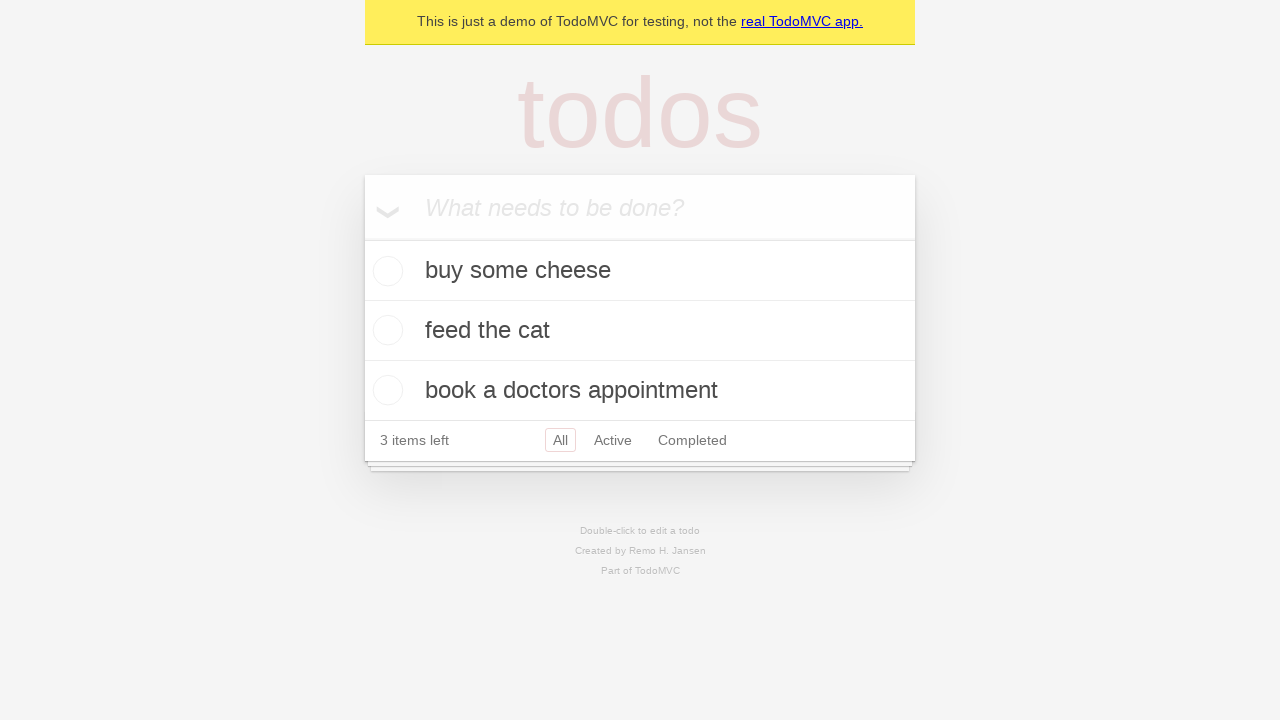

Marked first todo item as completed at (385, 271) on .todo-list li .toggle >> nth=0
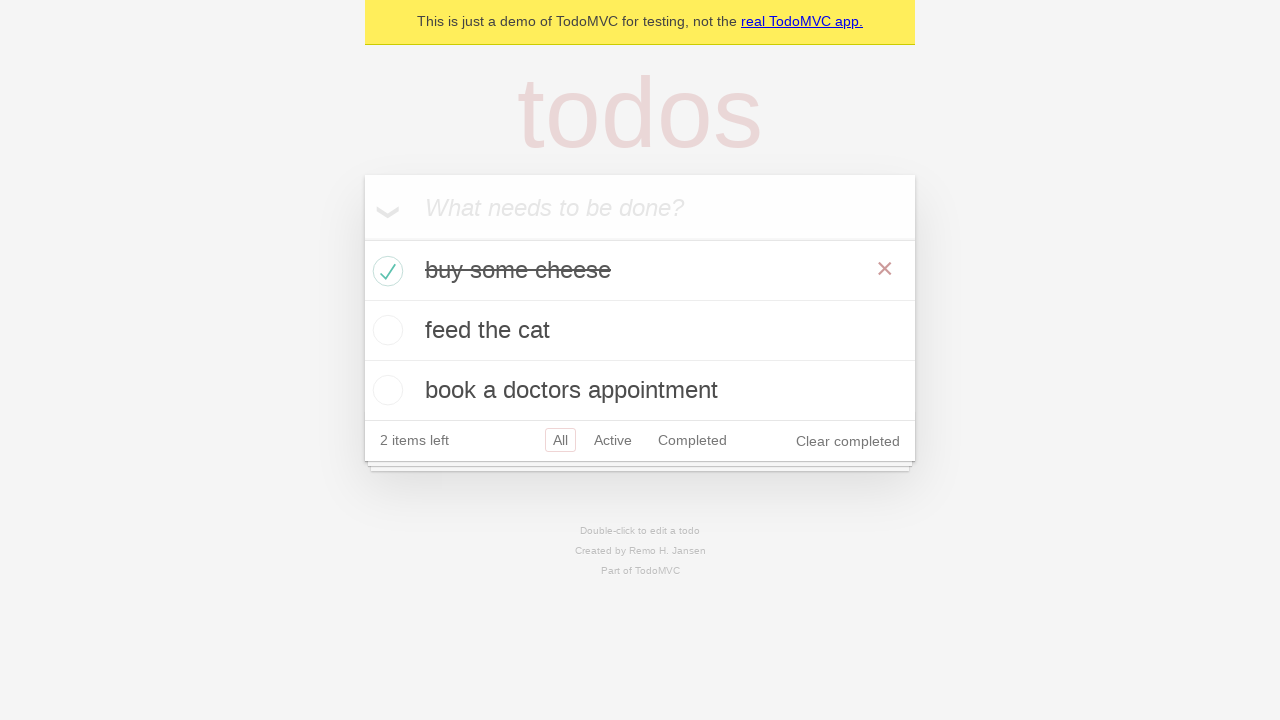

Verified 'Clear completed' button is visible and displays correct text
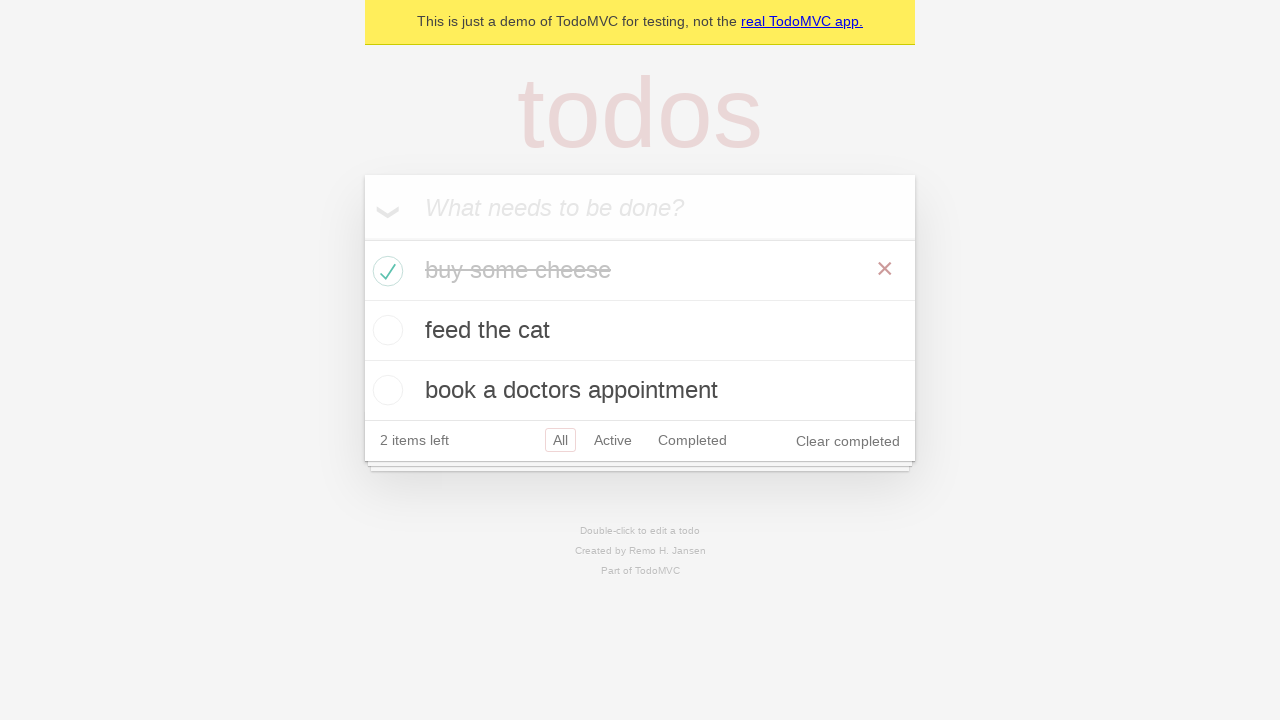

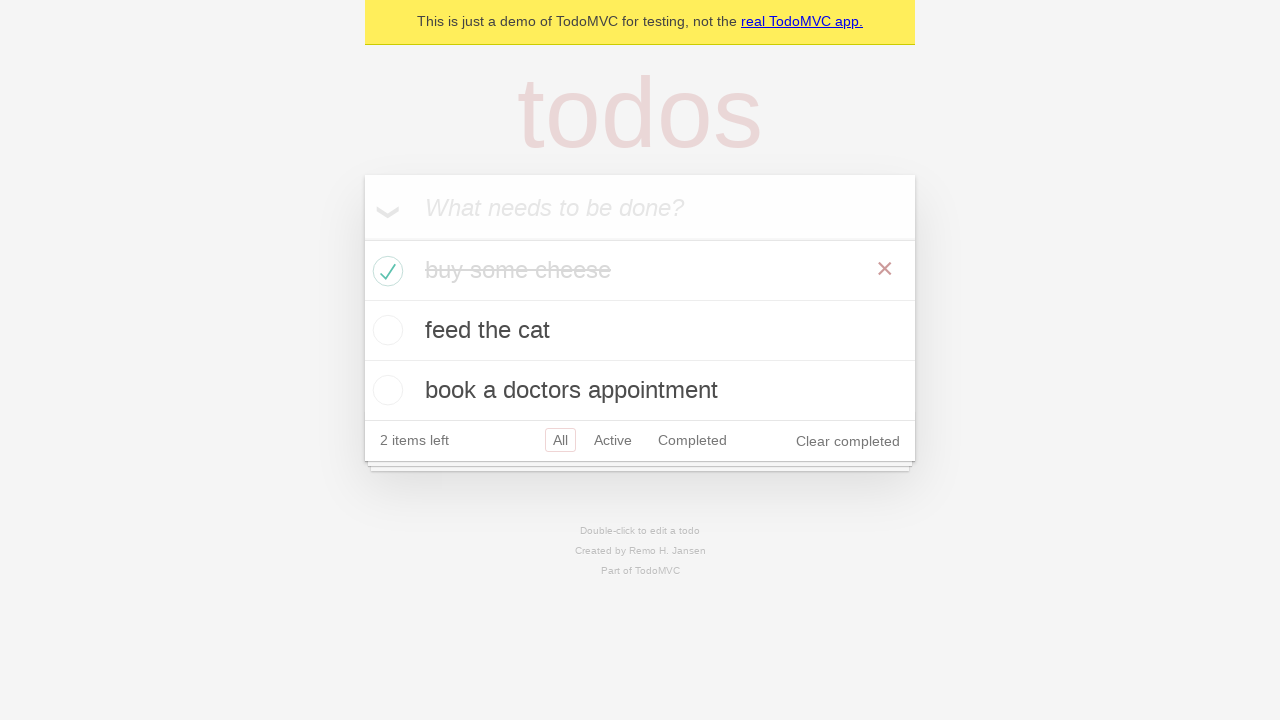